Navigates to a page, clicks on a link with a calculated text value, then fills out a form with personal information and submits it

Starting URL: http://suninjuly.github.io/find_link_text

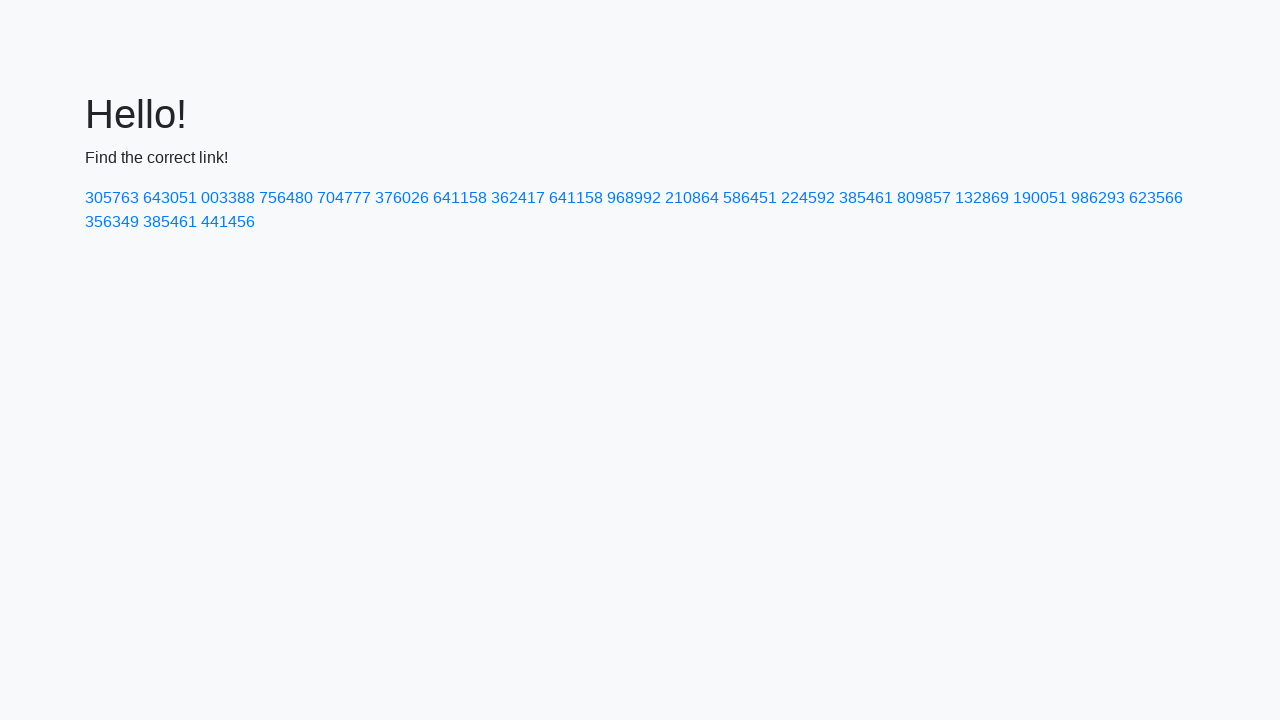

Clicked on link with calculated text value: 224592 at (808, 198) on text=224592
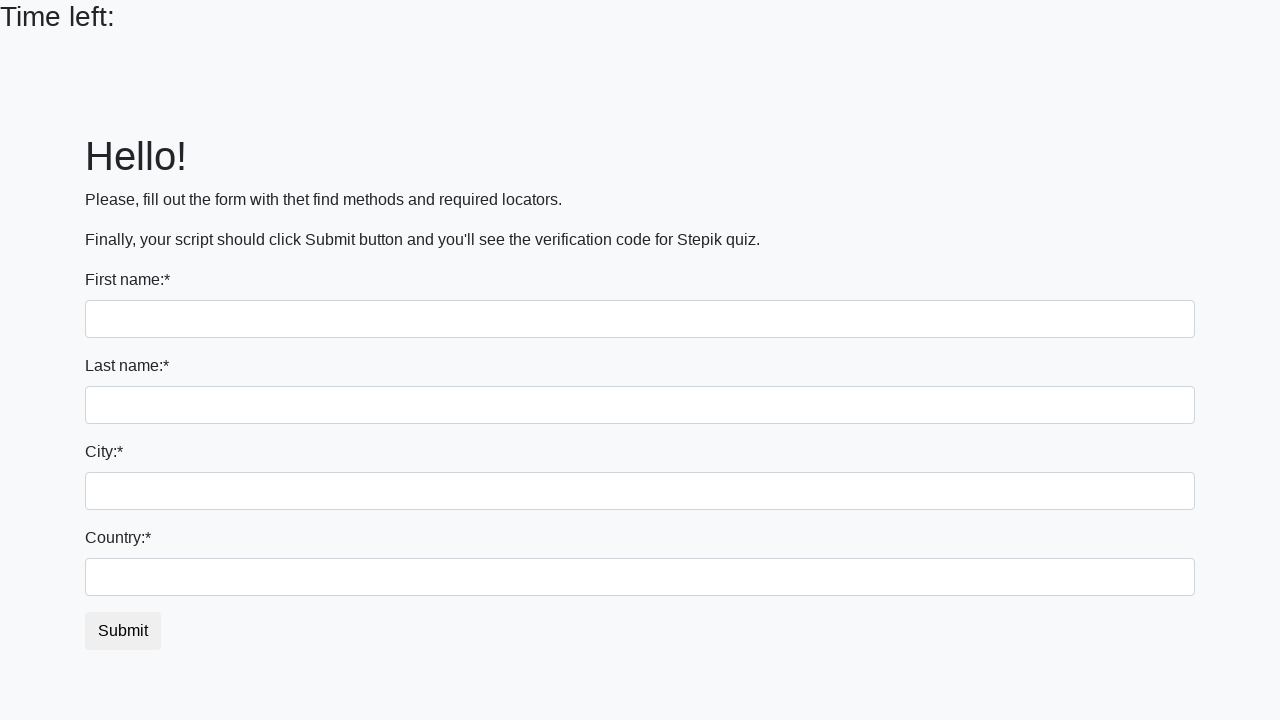

Filled in first name field with 'Ivan' on input:first-of-type
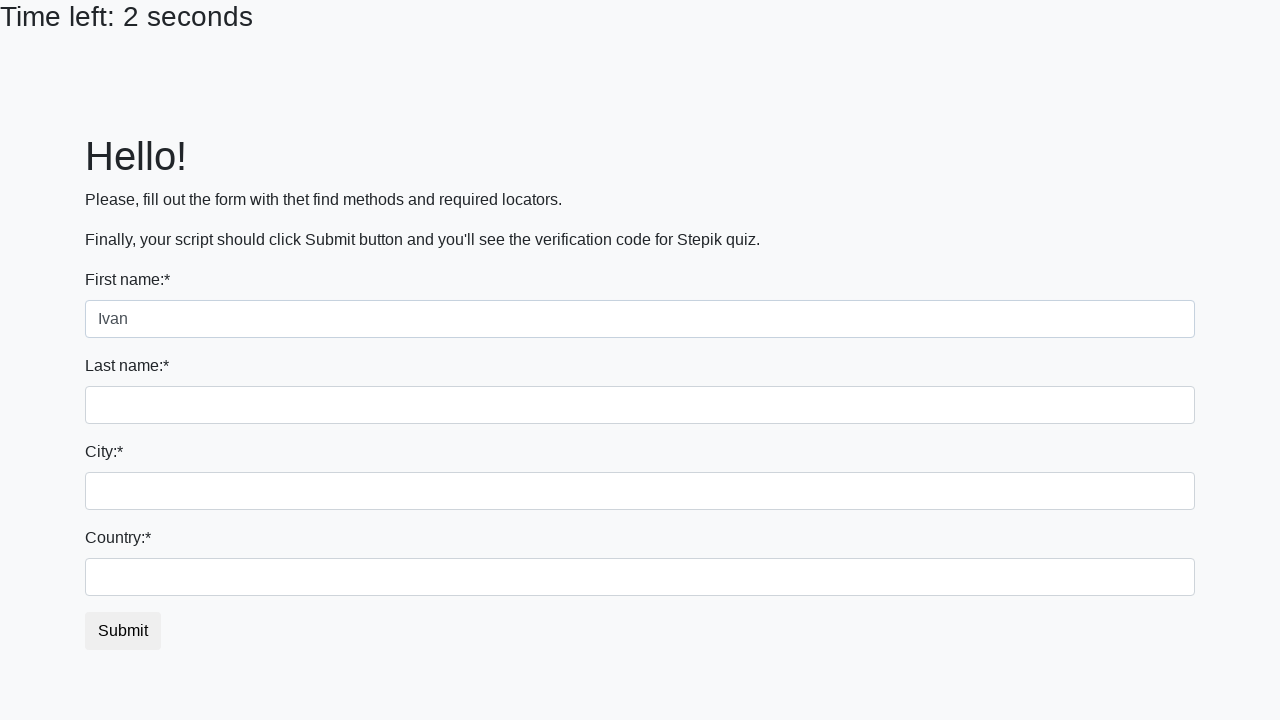

Filled in last name field with 'Petrov' on input[name='last_name']
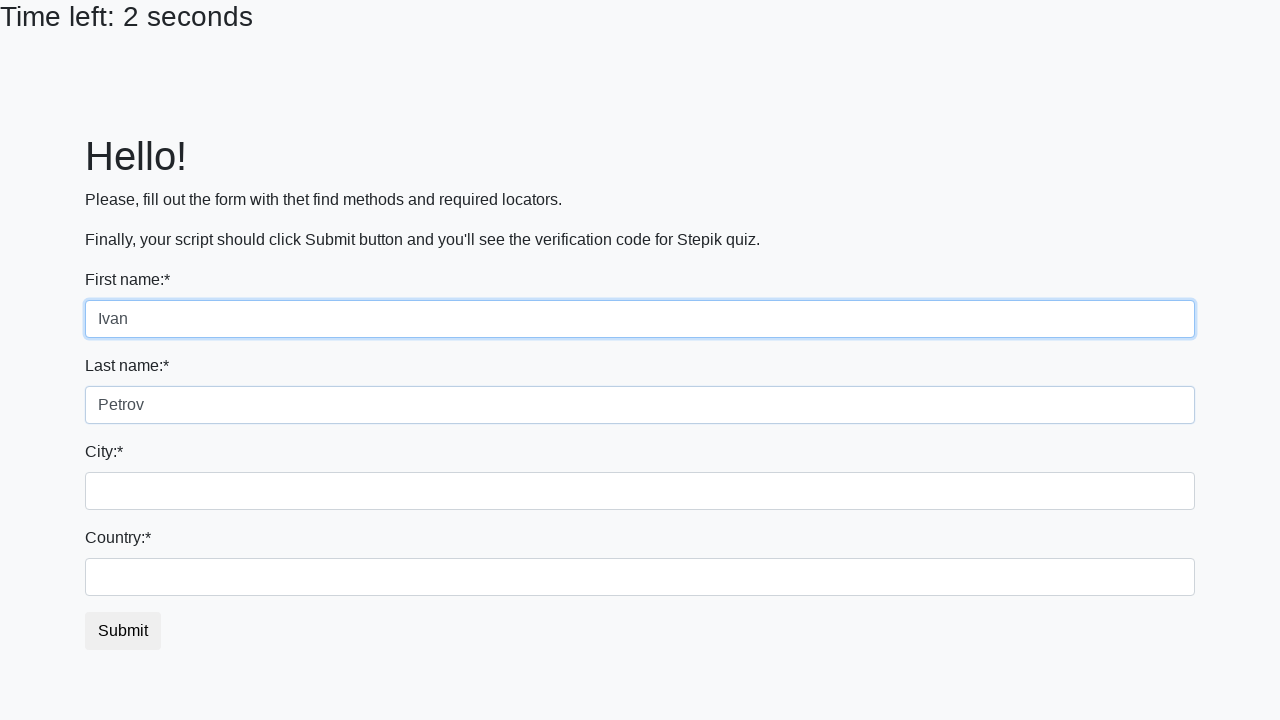

Filled in city field with 'Smolensk' on .city
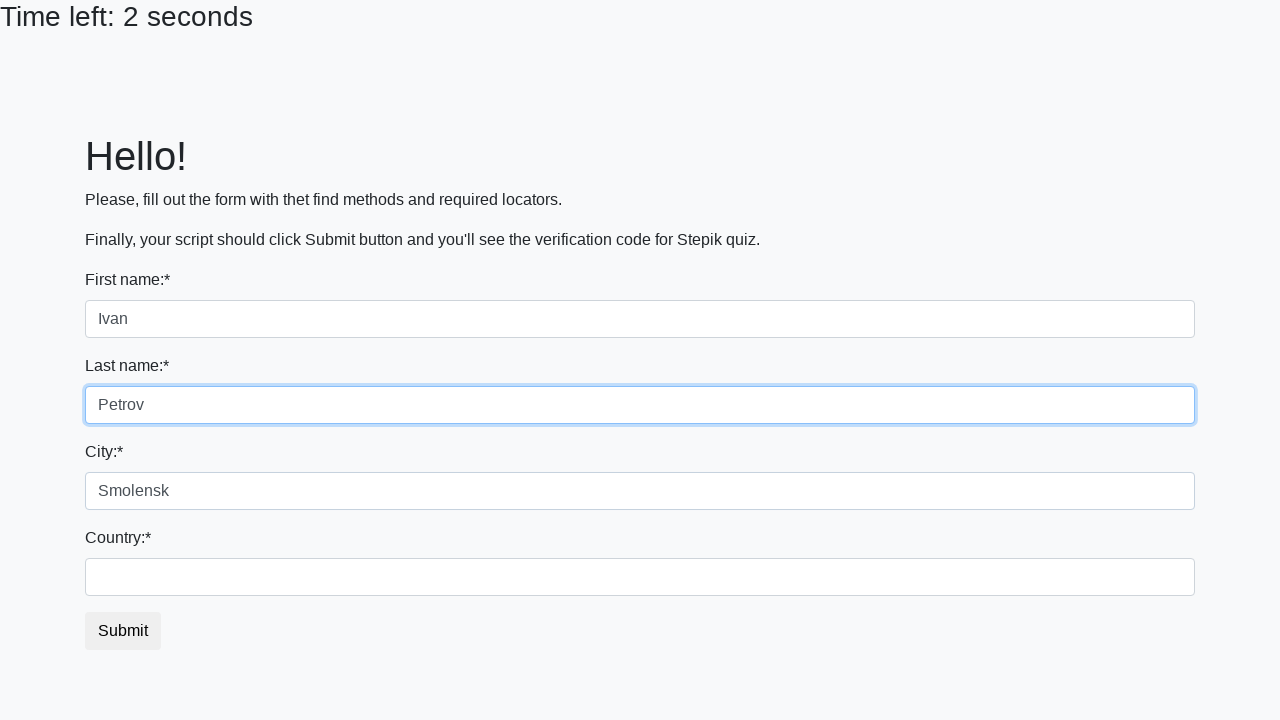

Filled in country field with 'Russia' on #country
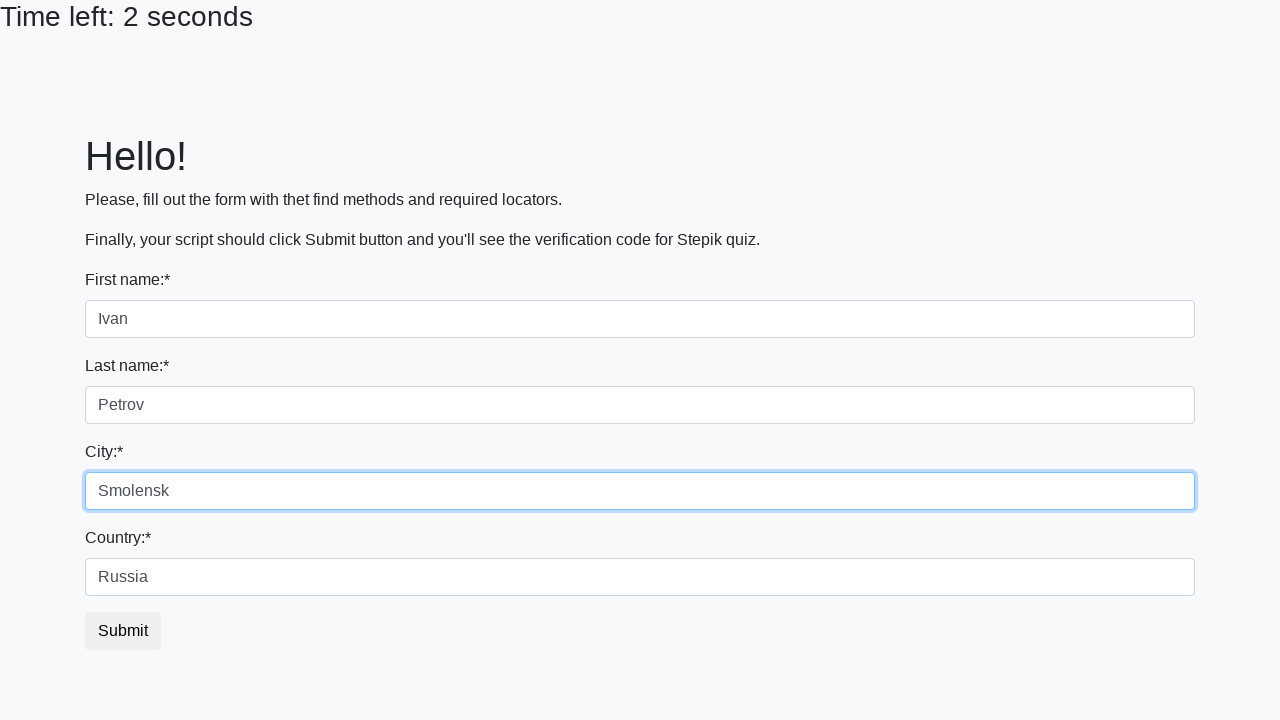

Clicked submit button to submit the form at (123, 631) on button.btn
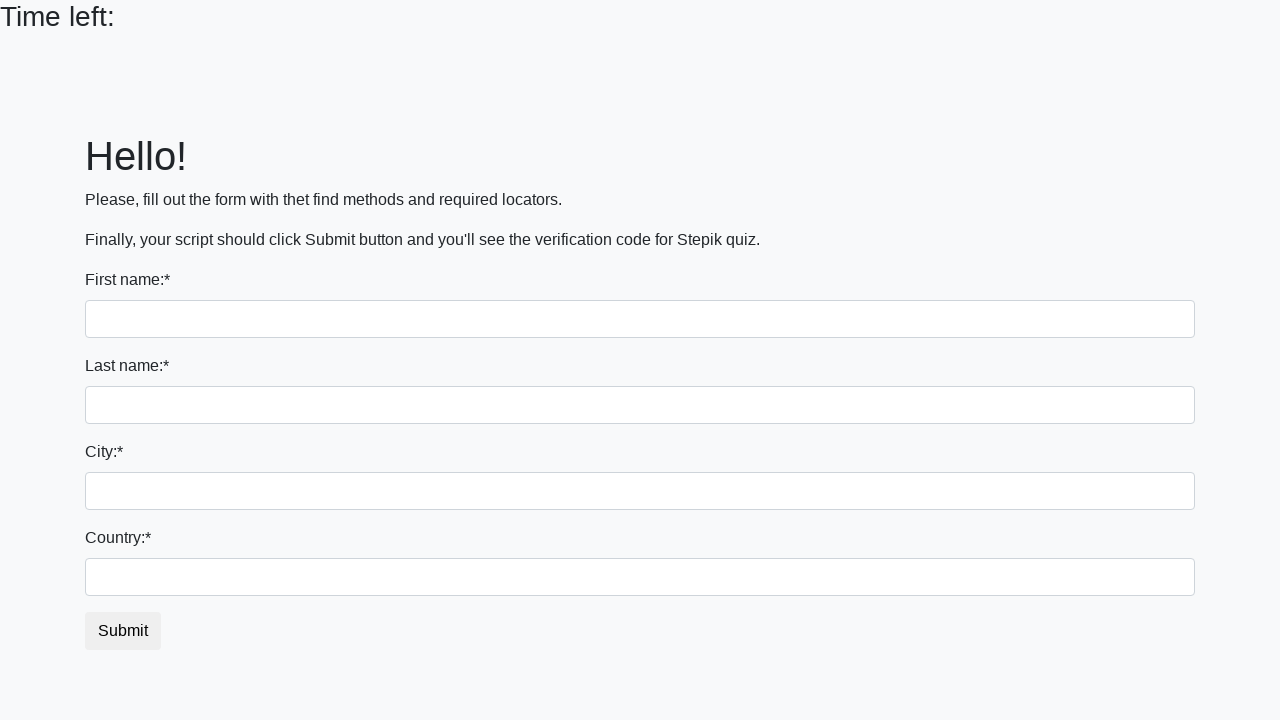

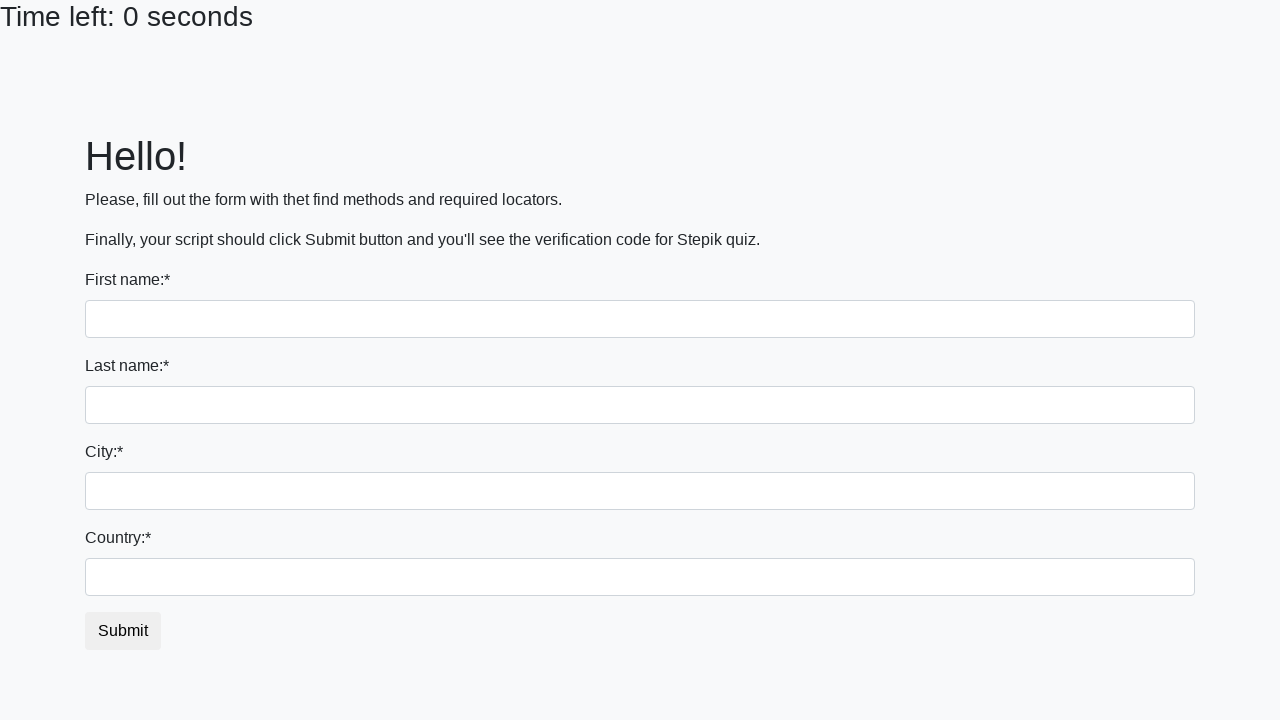